Types text into an autosuggest field on a dropdown practice page

Starting URL: https://rahulshettyacademy.com/dropdownsPractise/

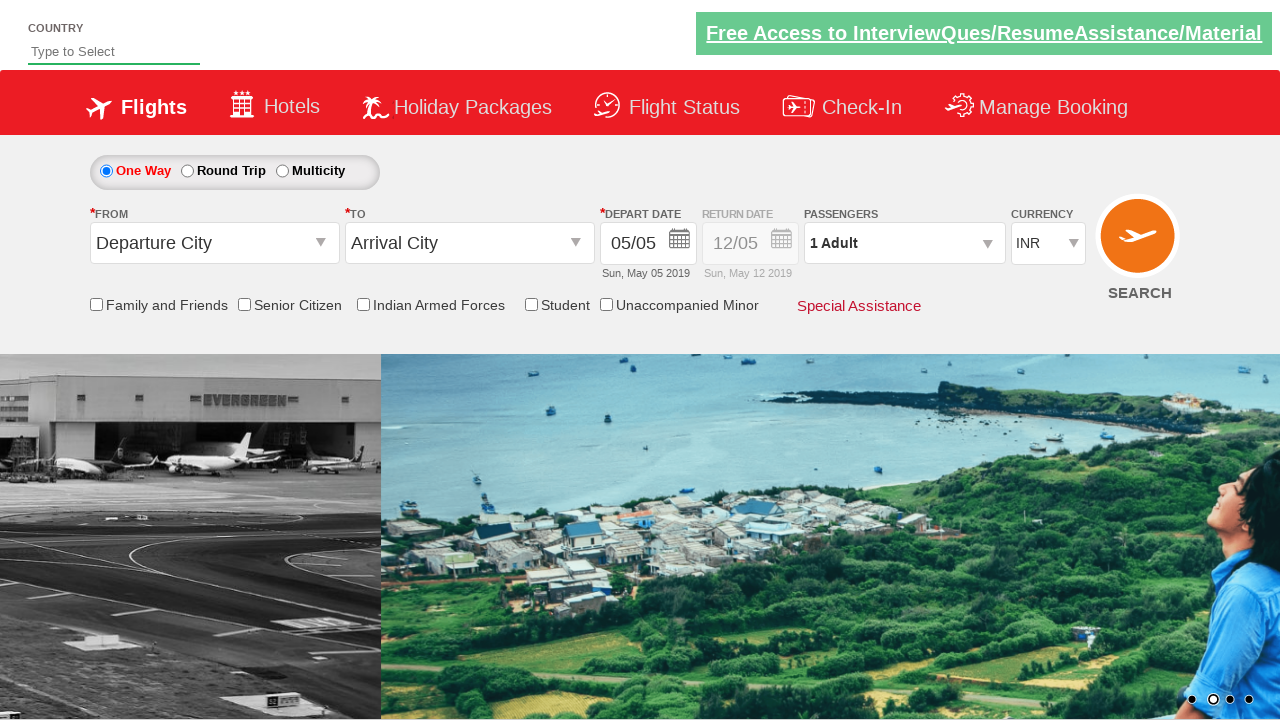

Typed 'ind' into autosuggest field on #autosuggest
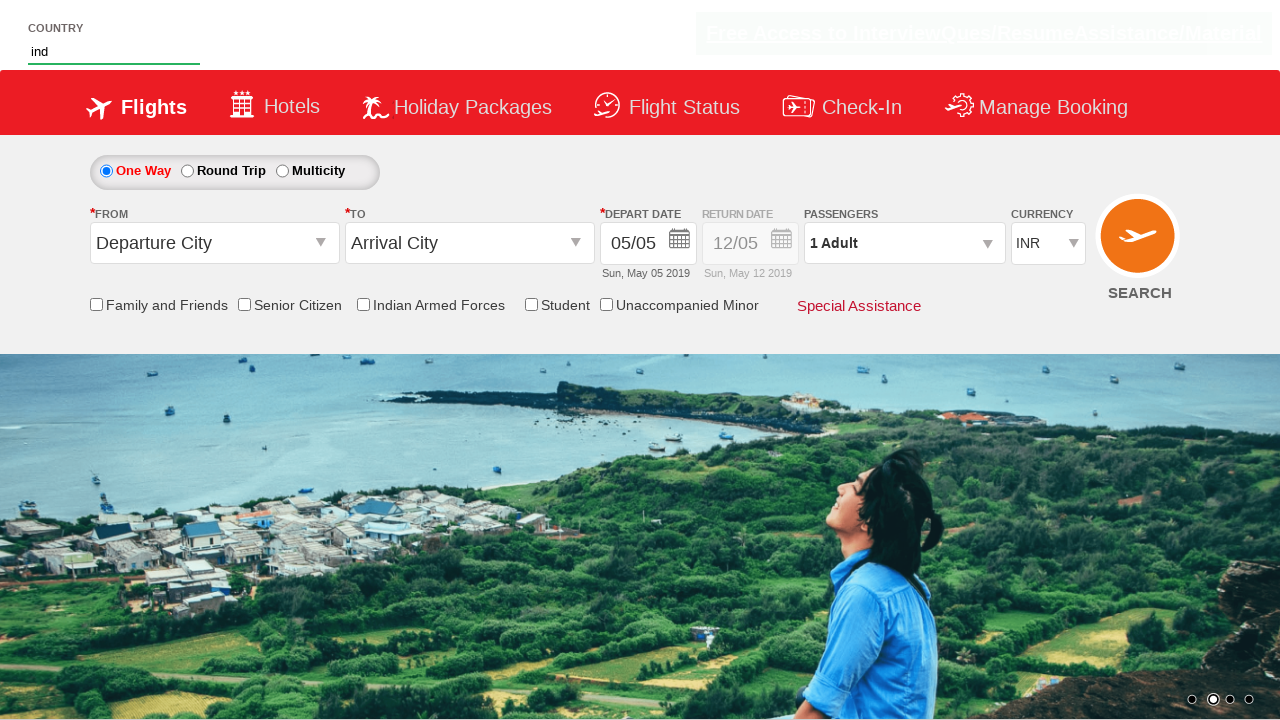

Waited 3 seconds for autosuggest suggestions to appear
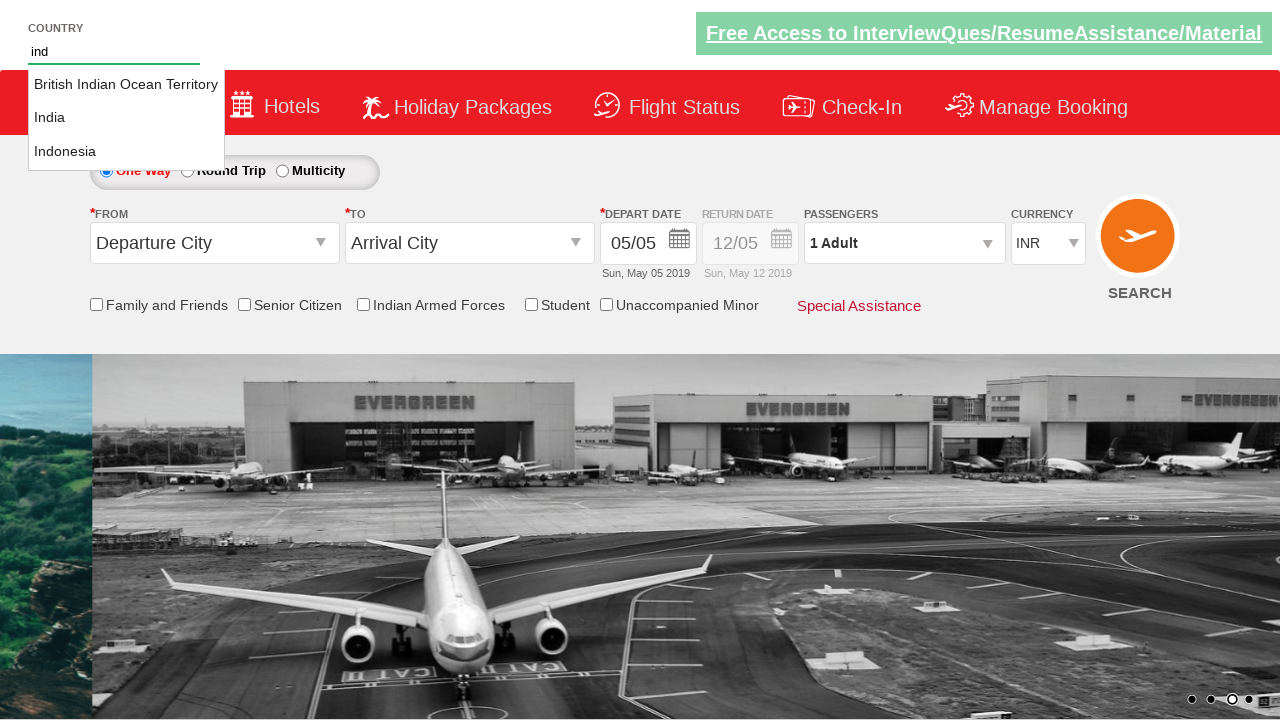

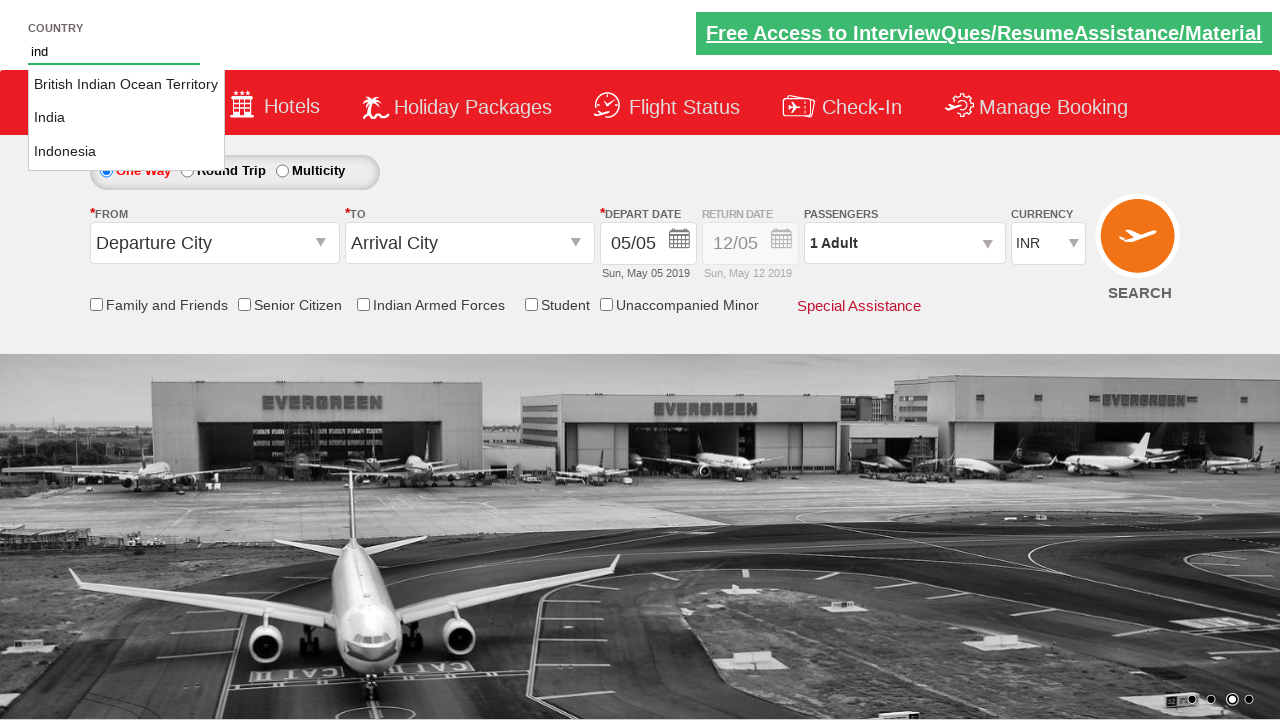